Tests Challenging DOM page by clicking through table elements and interacting with buttons

Starting URL: https://the-internet.herokuapp.com/

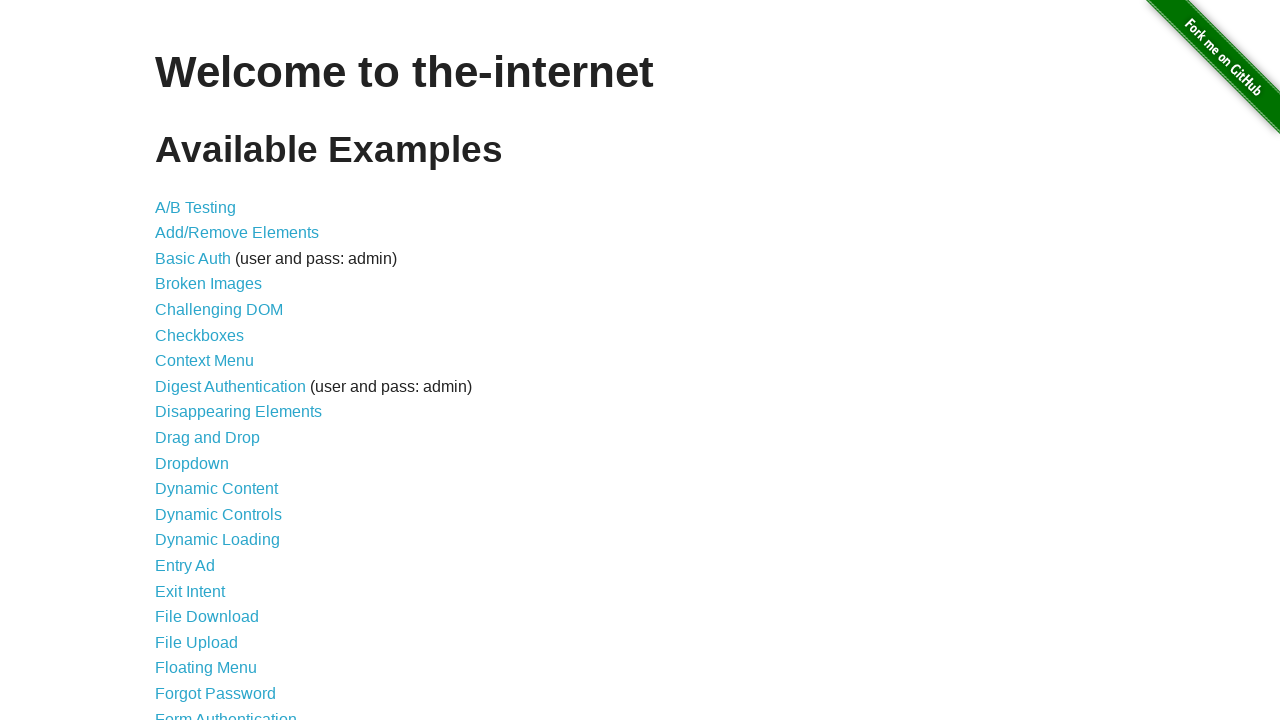

Clicked on Challenging DOM link at (219, 310) on ul > li:nth-child(5) a
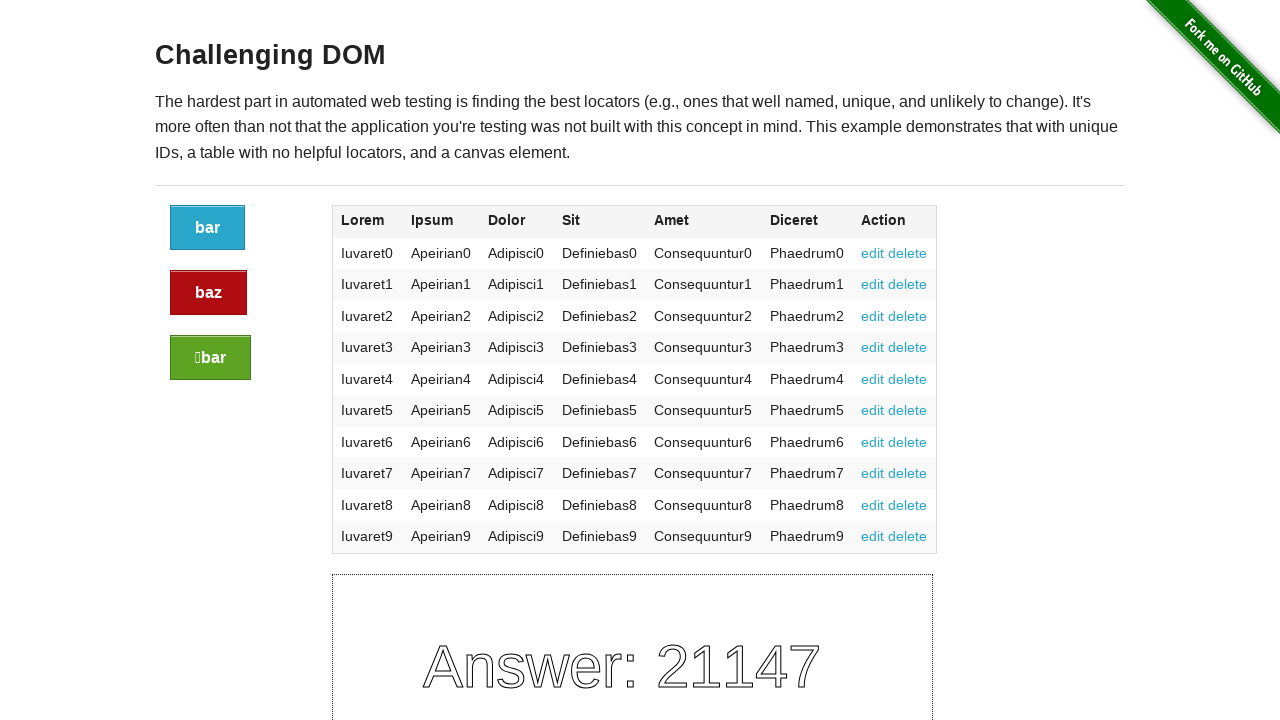

Verified page heading is 'Challenging DOM'
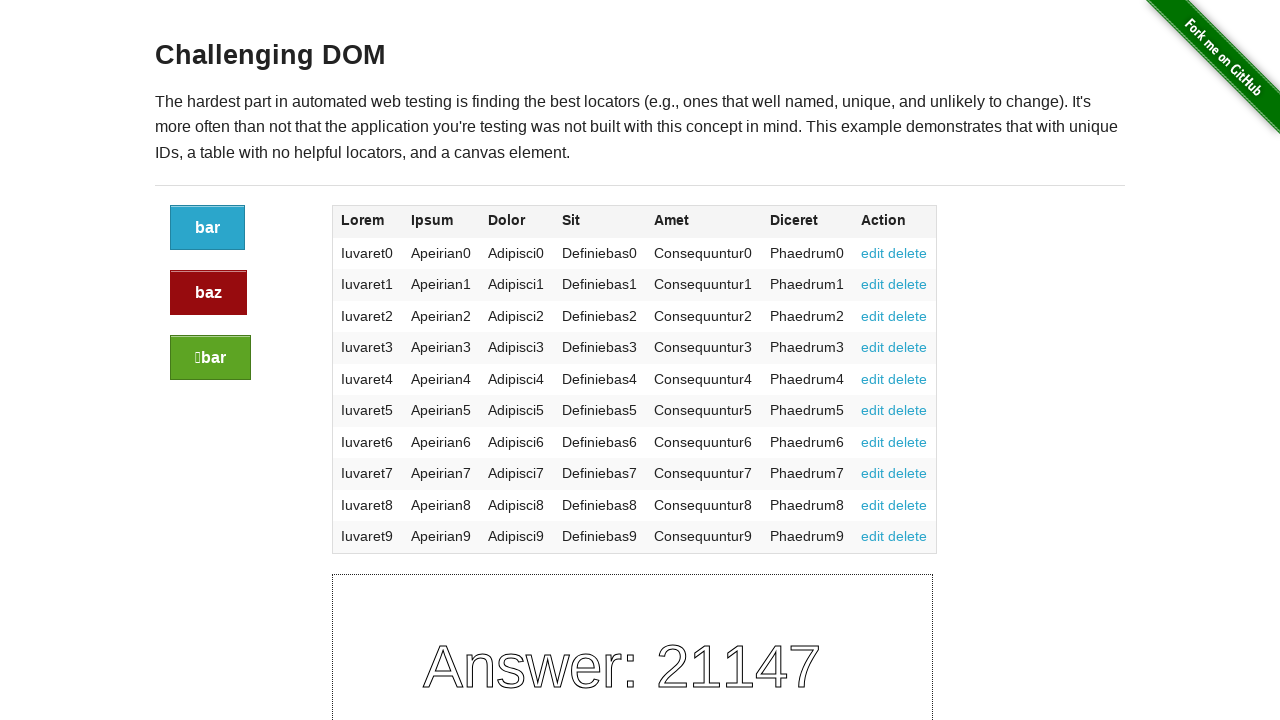

Clicked edit link in second table row at (873, 284) on tr:nth-child(2) > td:nth-child(7) > a[href="#edit"]
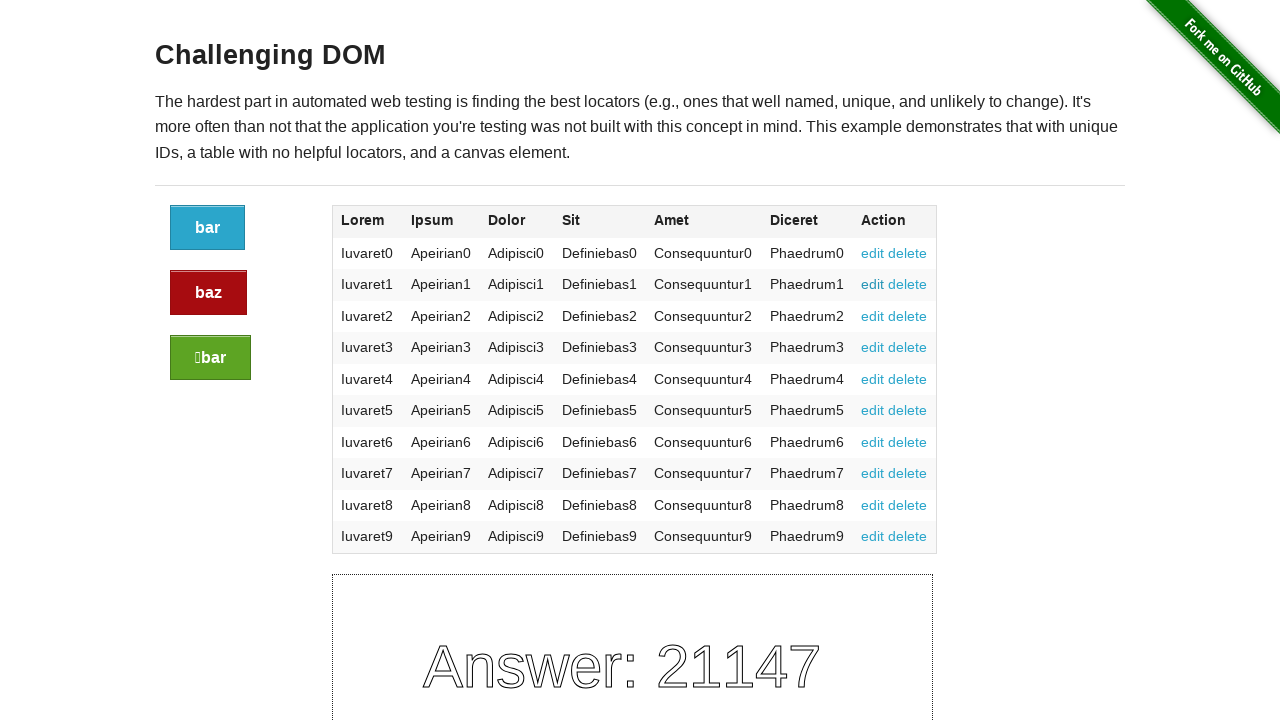

Clicked delete link in fourth table row at (908, 347) on tr:nth-child(4) > td:nth-child(7) > a:nth-child(2)
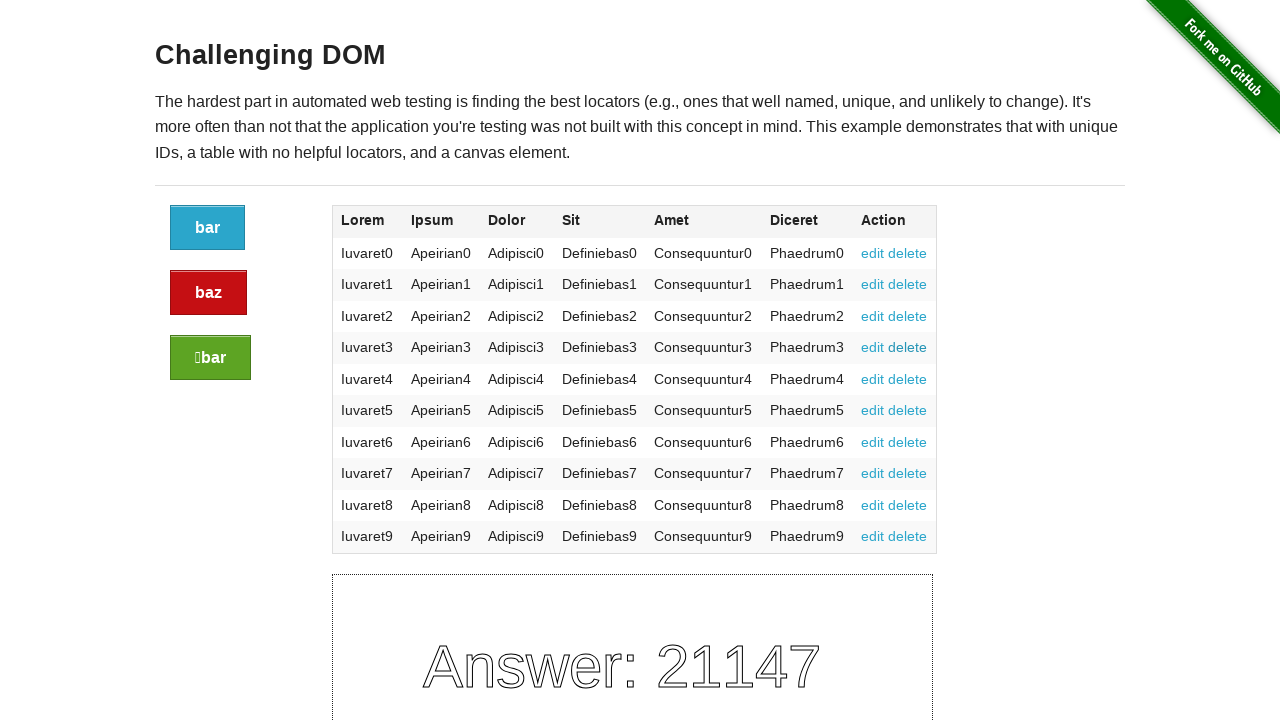

Clicked third button in sidebar at (208, 293) on .large-2 a:nth-child(3)
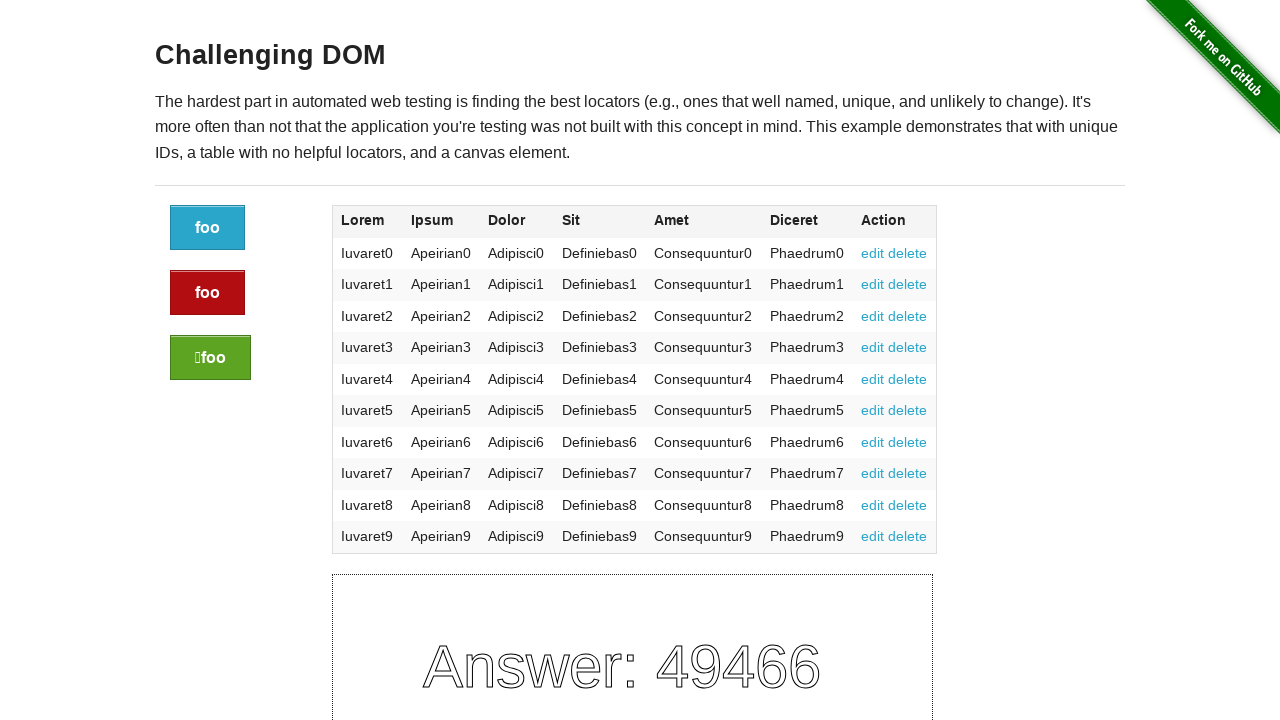

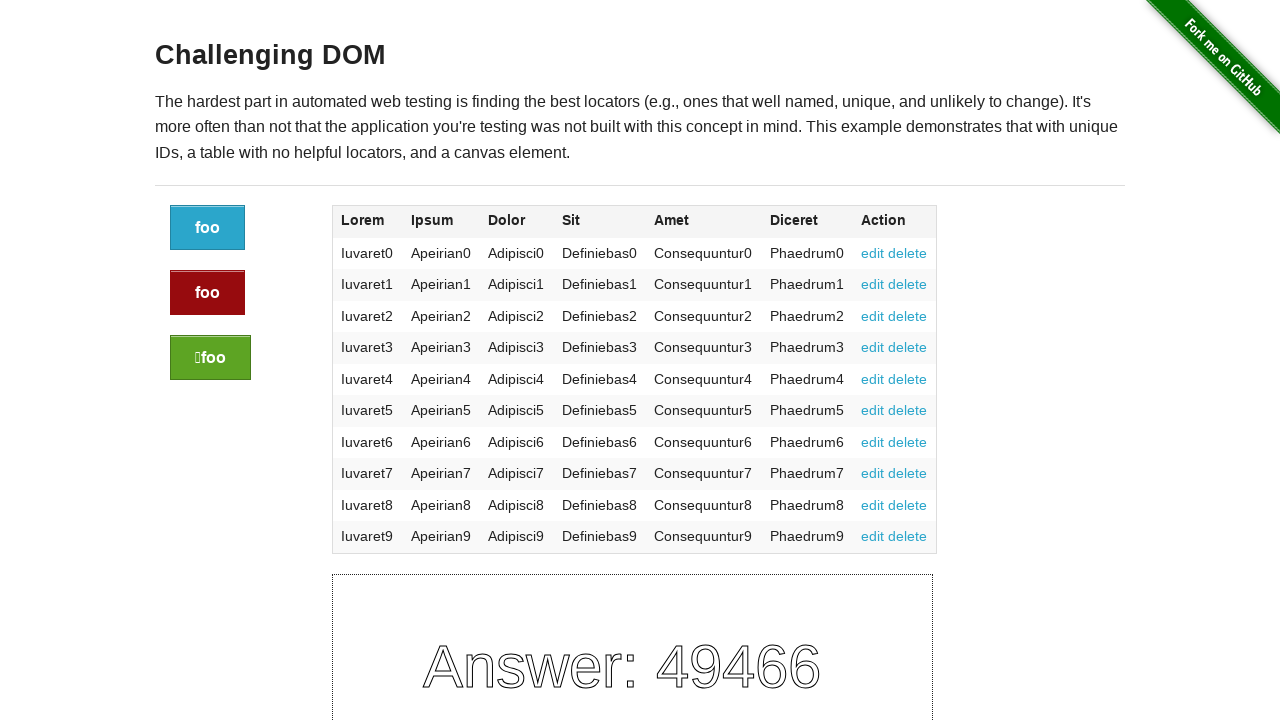